Tests autocomplete functionality by selecting multiple countries from a dropdown suggestion list

Starting URL: https://rahulshettyacademy.com/AutomationPractice/

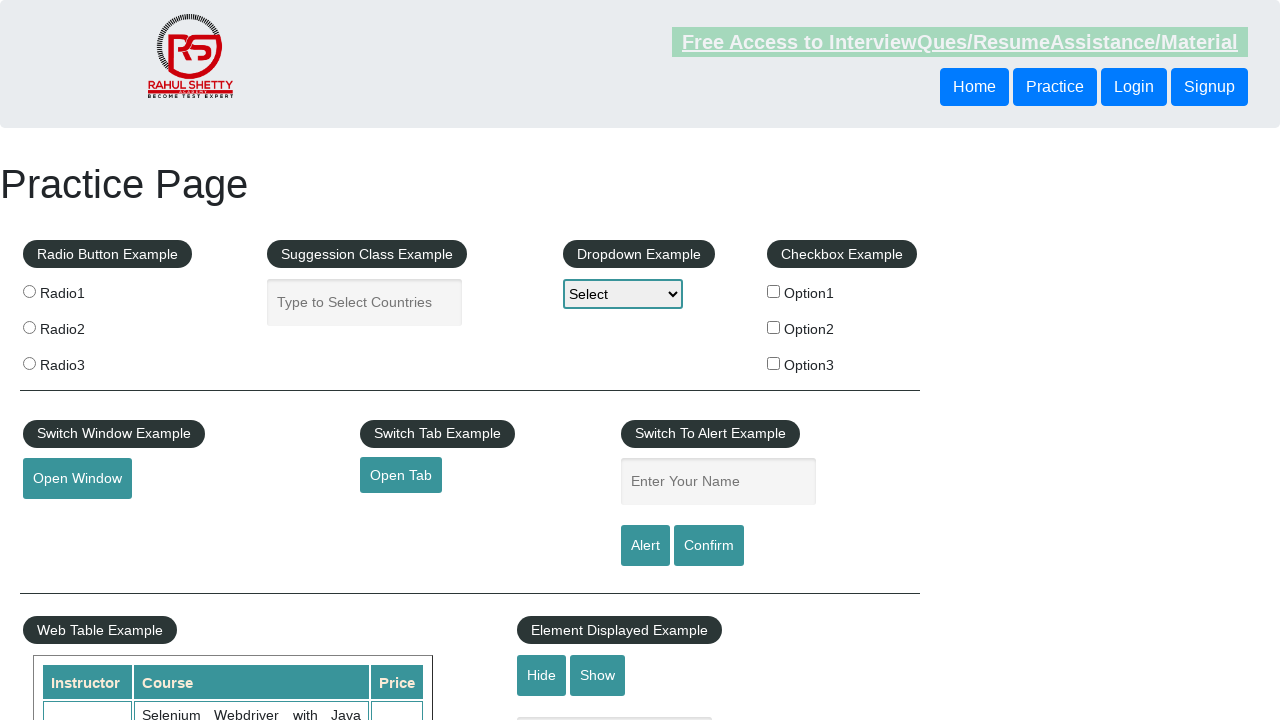

Cleared autocomplete field on #autocomplete
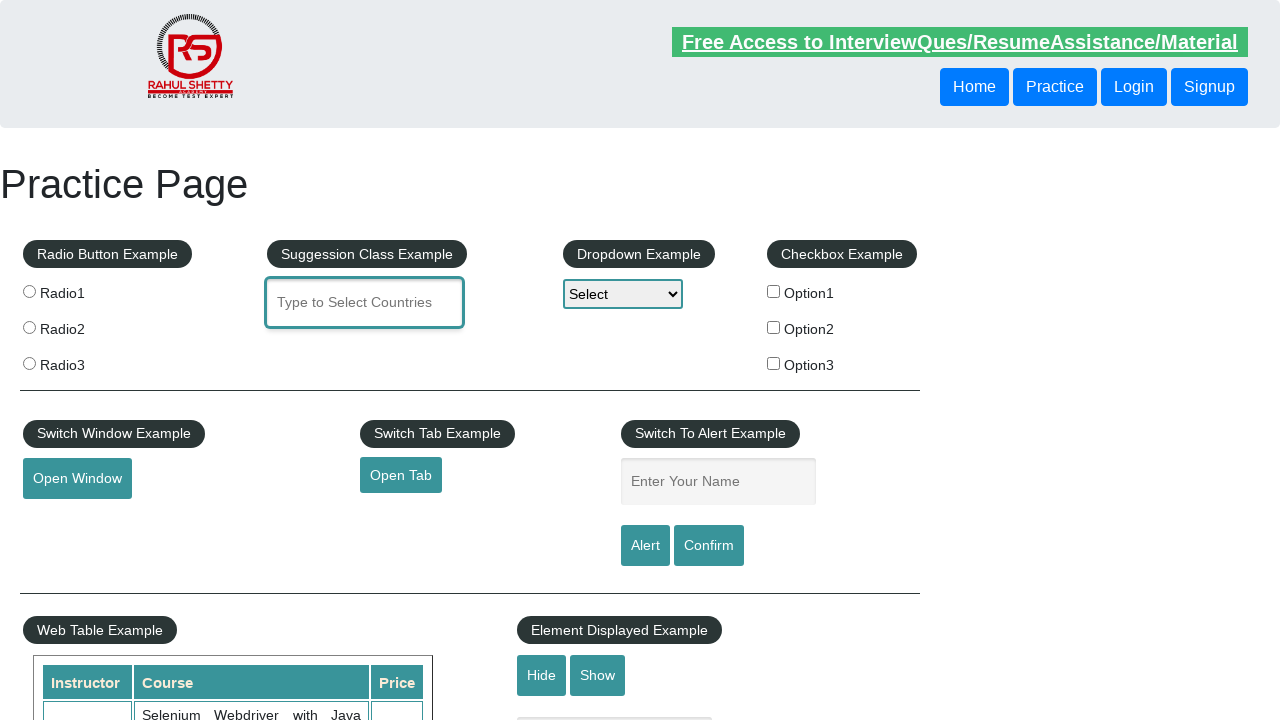

Typed 'Peru' in autocomplete field on #autocomplete
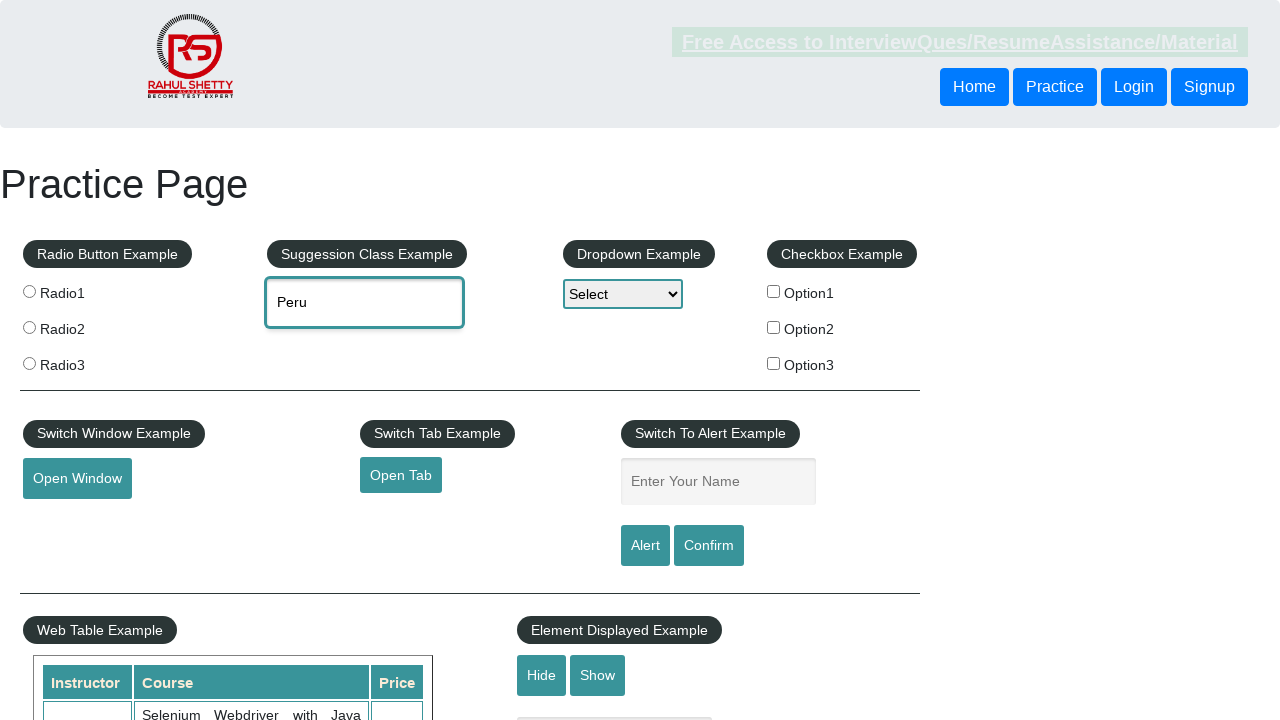

Dropdown suggestion for 'Peru' appeared
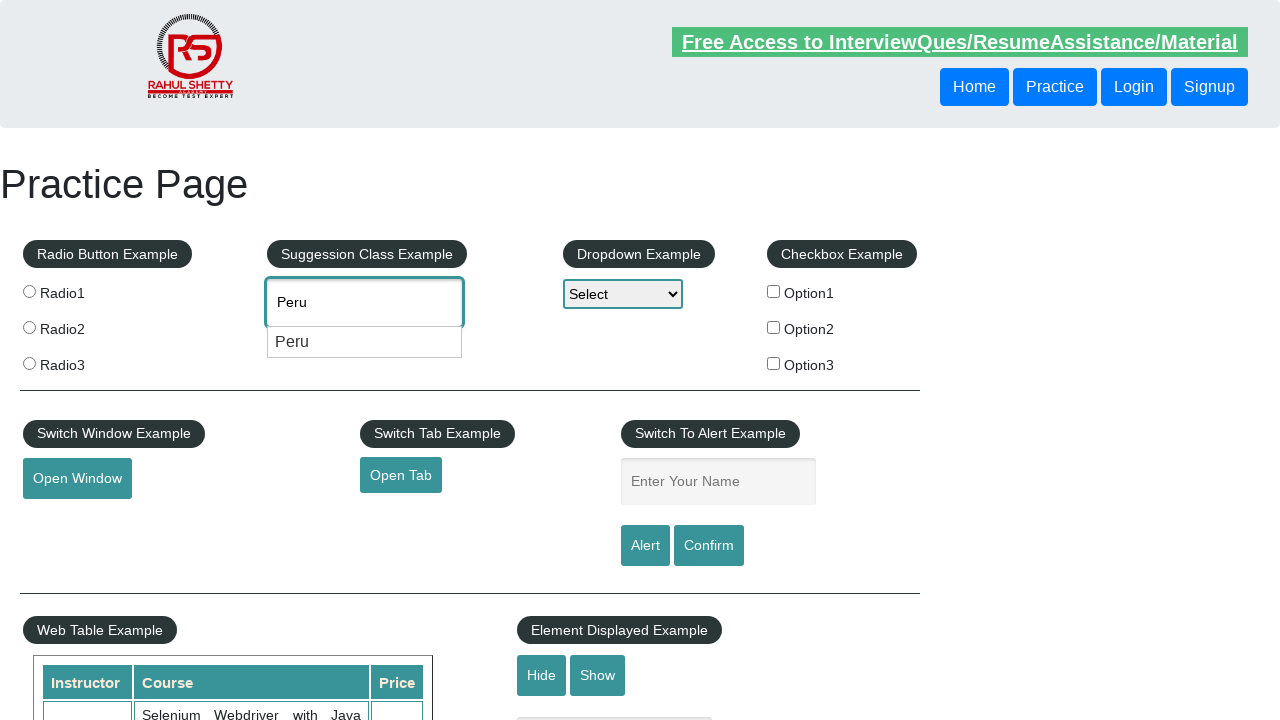

Selected 'Peru' from dropdown suggestions at (365, 342) on //li[@class='ui-menu-item']/div[text()='Peru']
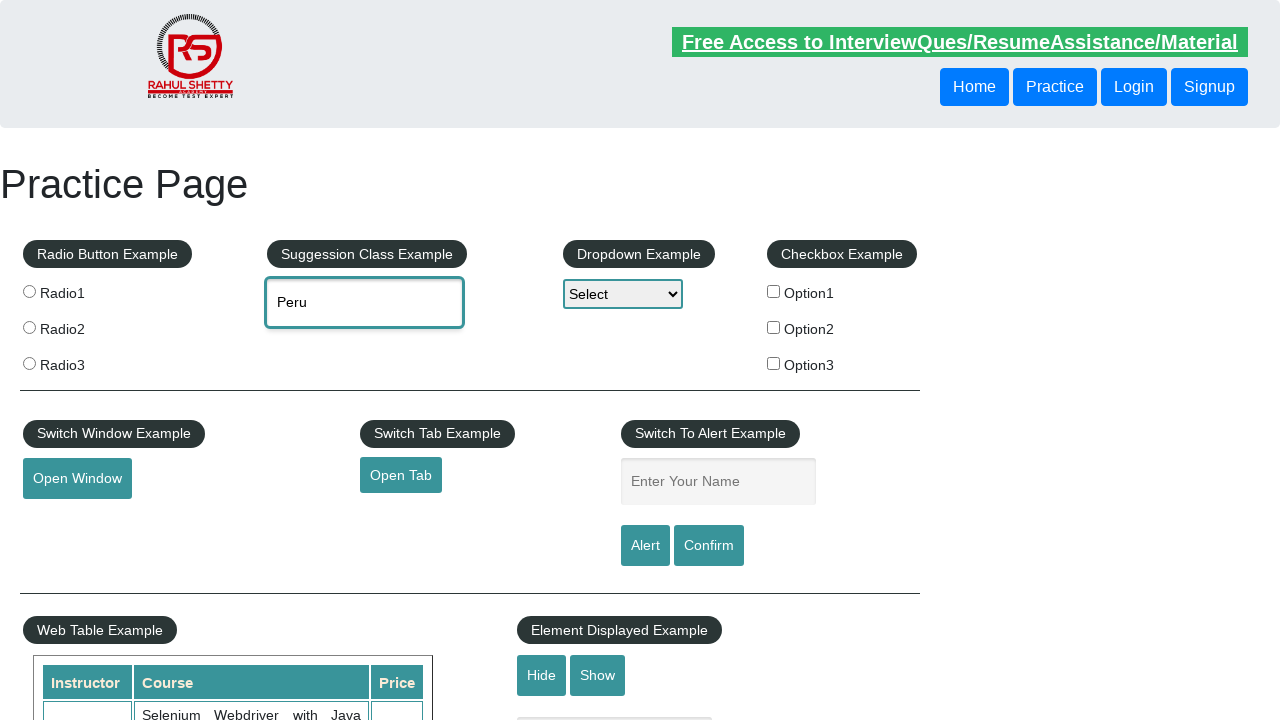

Waited 500ms before next country selection
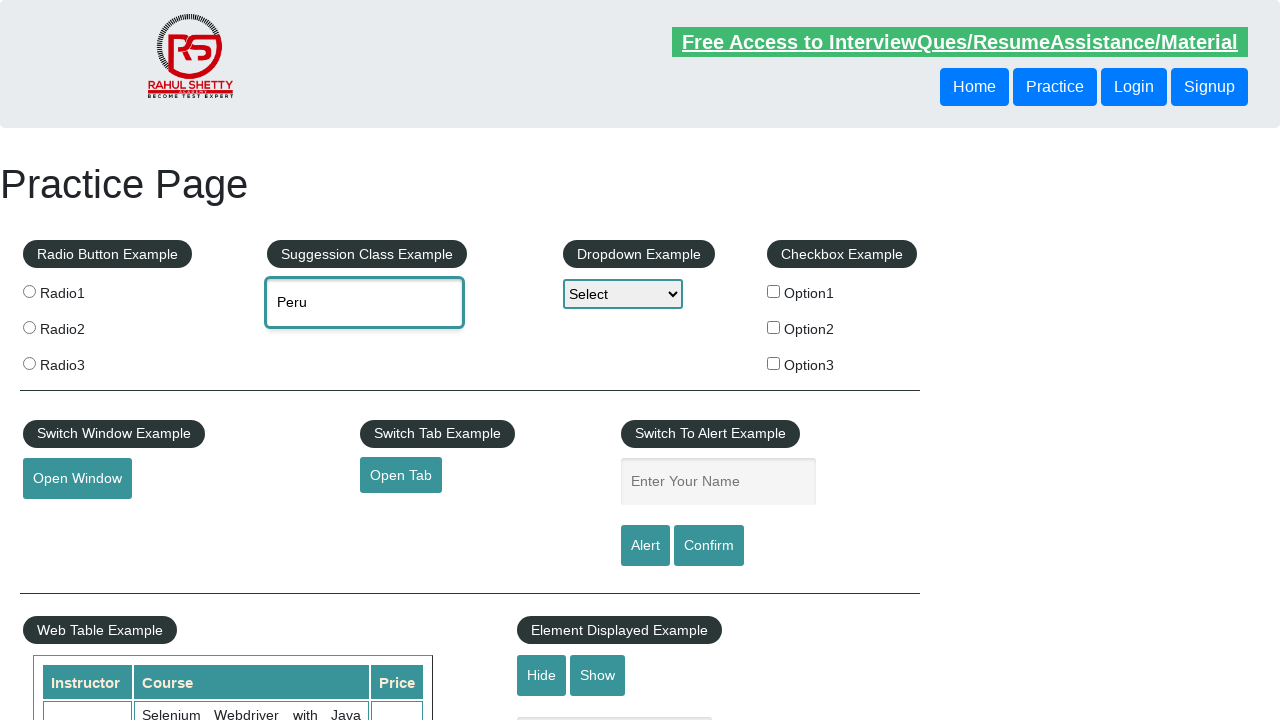

Cleared autocomplete field on #autocomplete
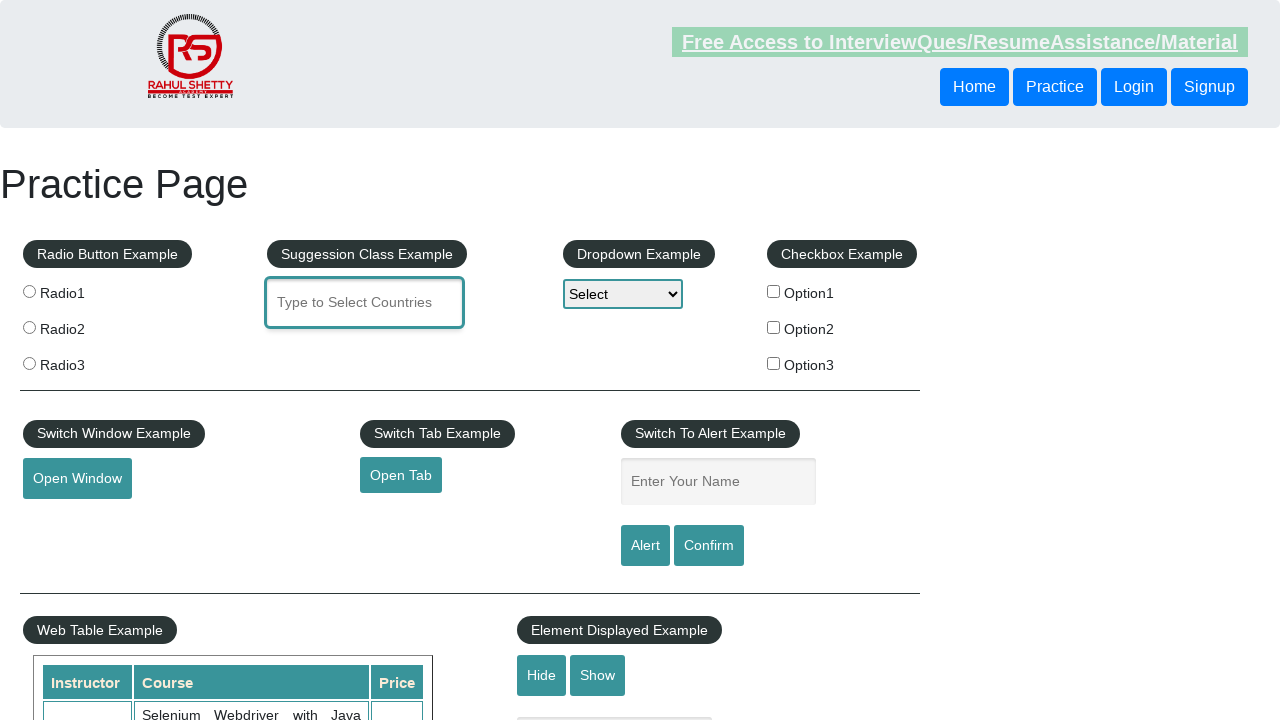

Typed 'India' in autocomplete field on #autocomplete
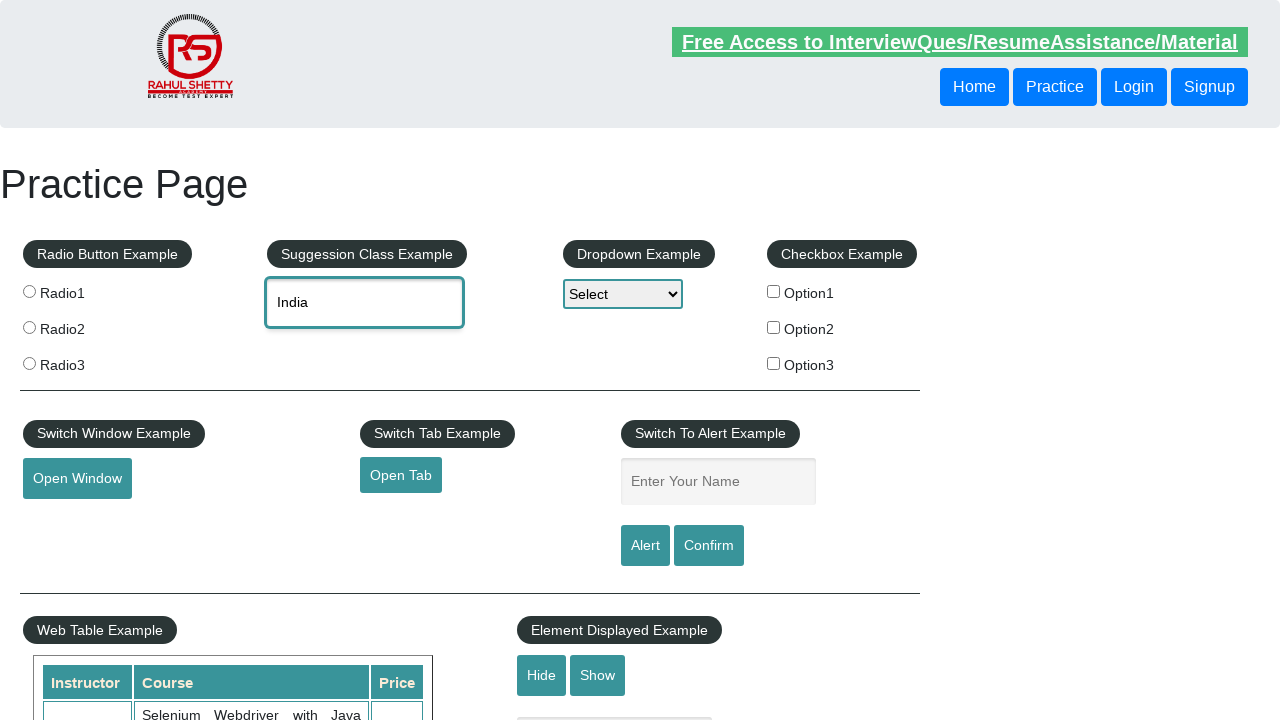

Dropdown suggestion for 'India' appeared
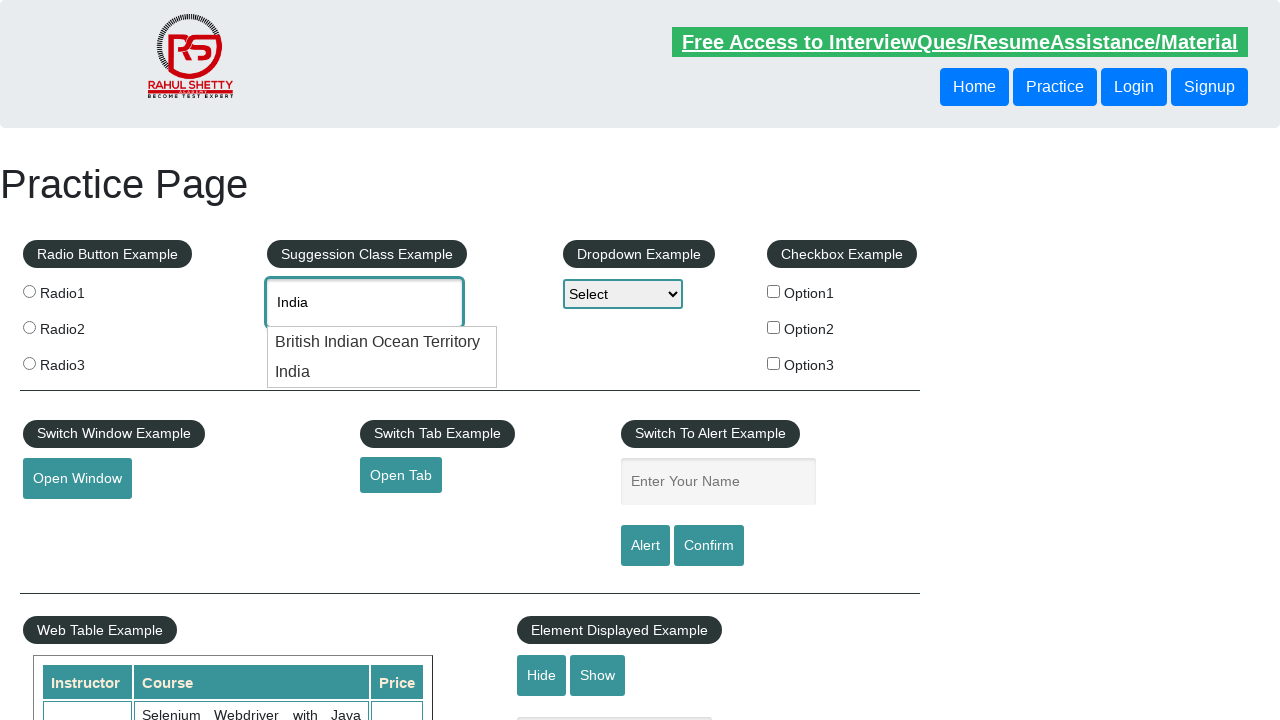

Selected 'India' from dropdown suggestions at (382, 372) on //li[@class='ui-menu-item']/div[text()='India']
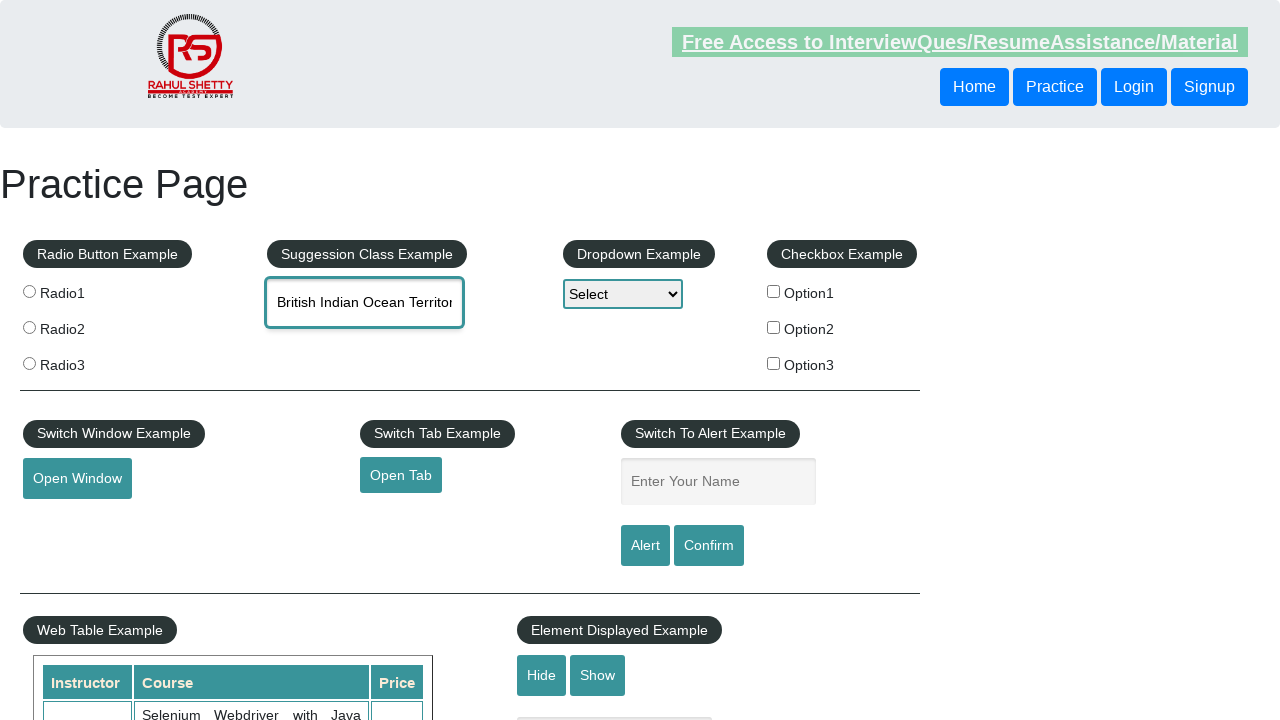

Waited 500ms before next country selection
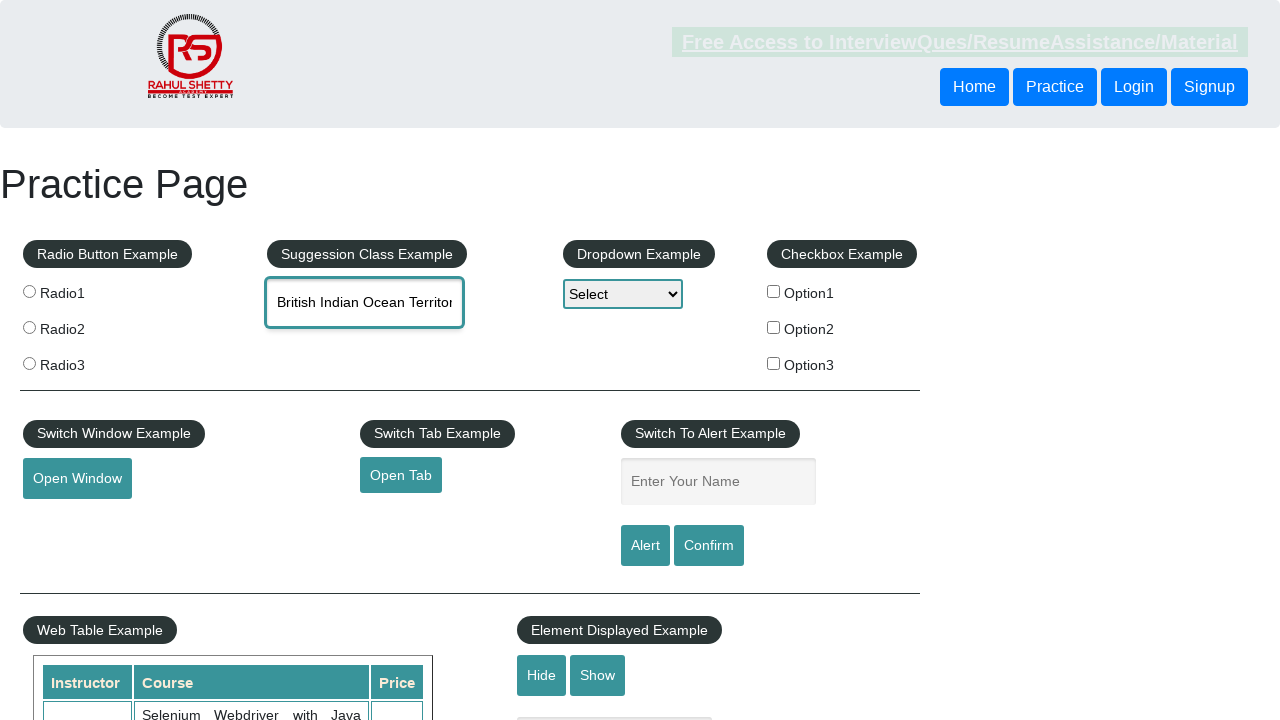

Cleared autocomplete field on #autocomplete
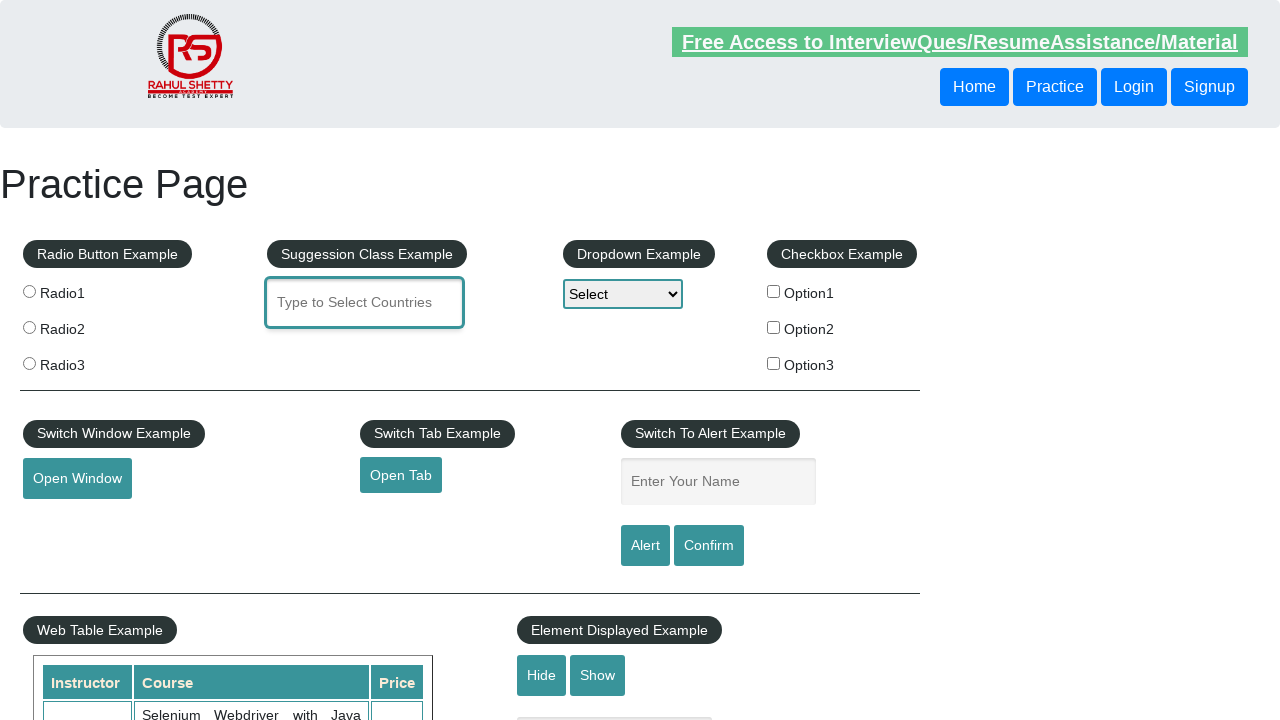

Typed 'United States (USA)' in autocomplete field on #autocomplete
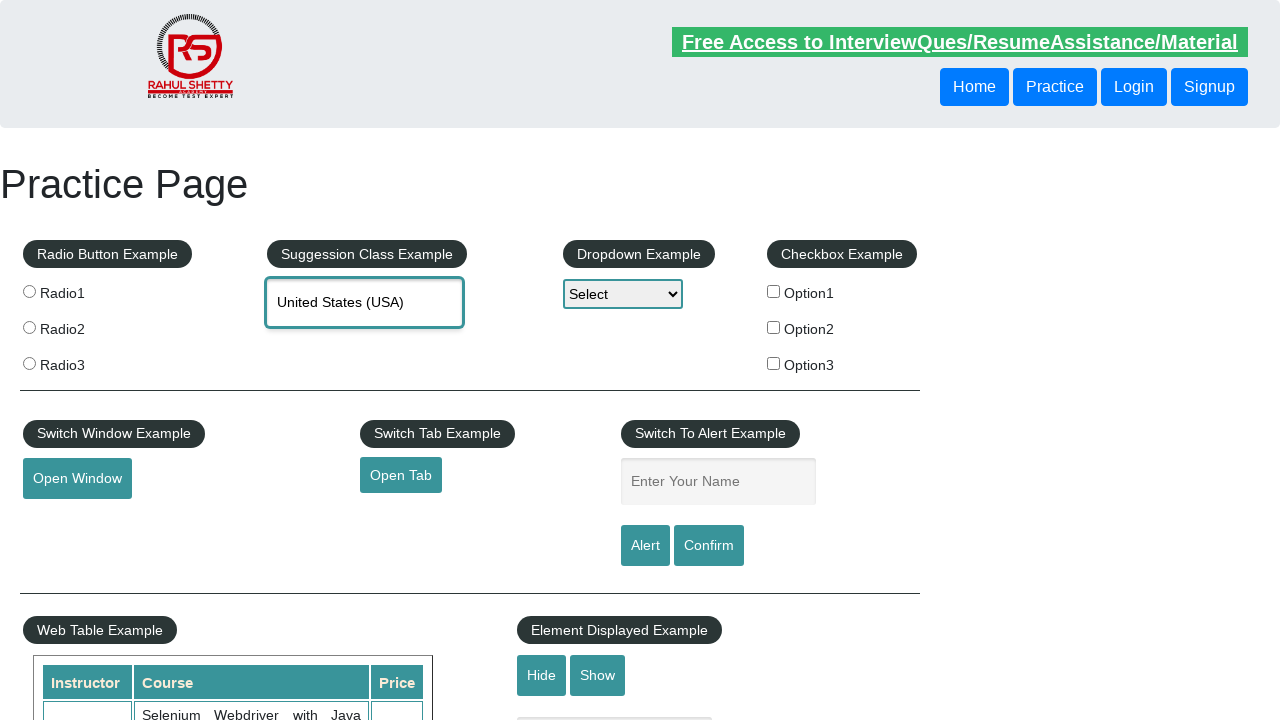

Dropdown suggestion for 'United States (USA)' appeared
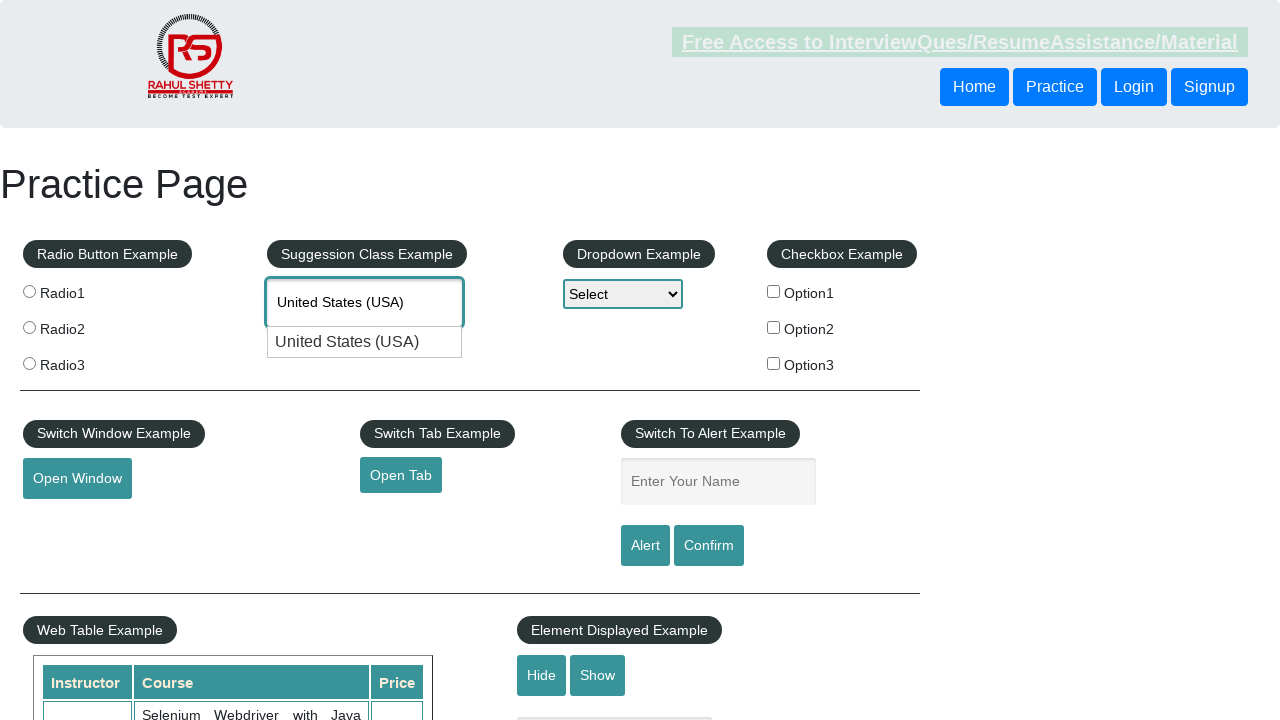

Selected 'United States (USA)' from dropdown suggestions at (365, 342) on //li[@class='ui-menu-item']/div[text()='United States (USA)']
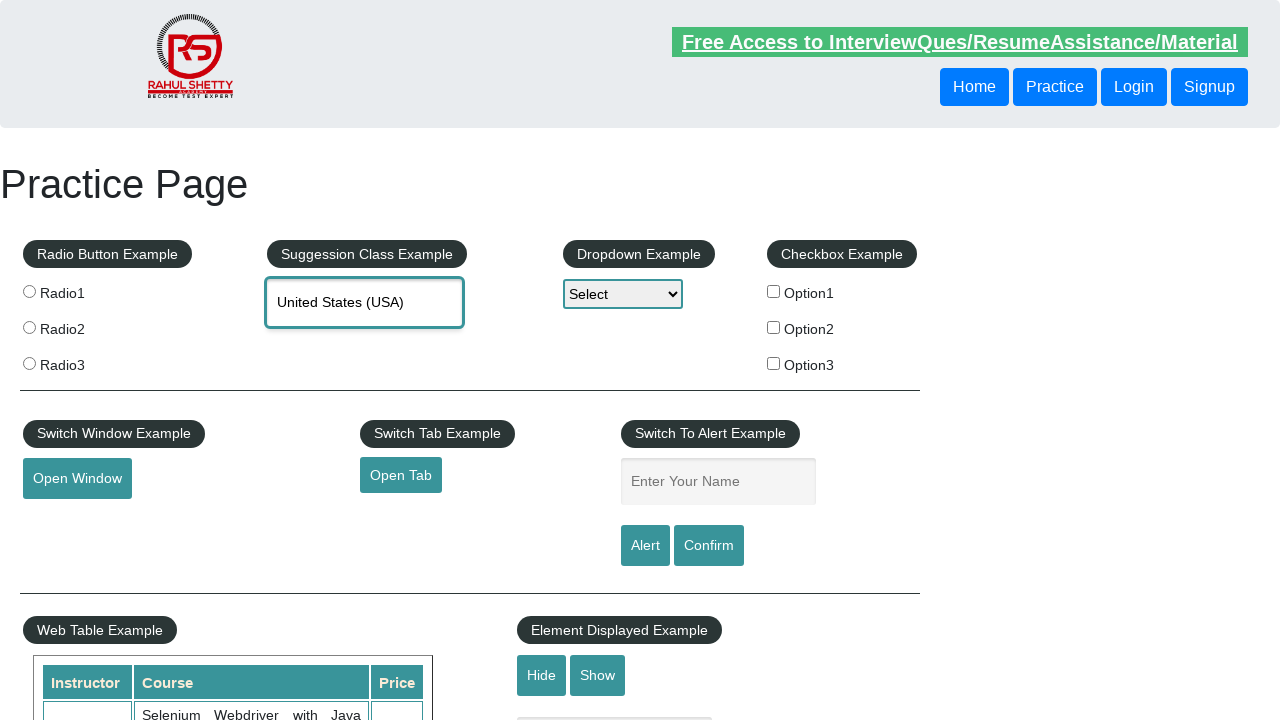

Waited 500ms before next country selection
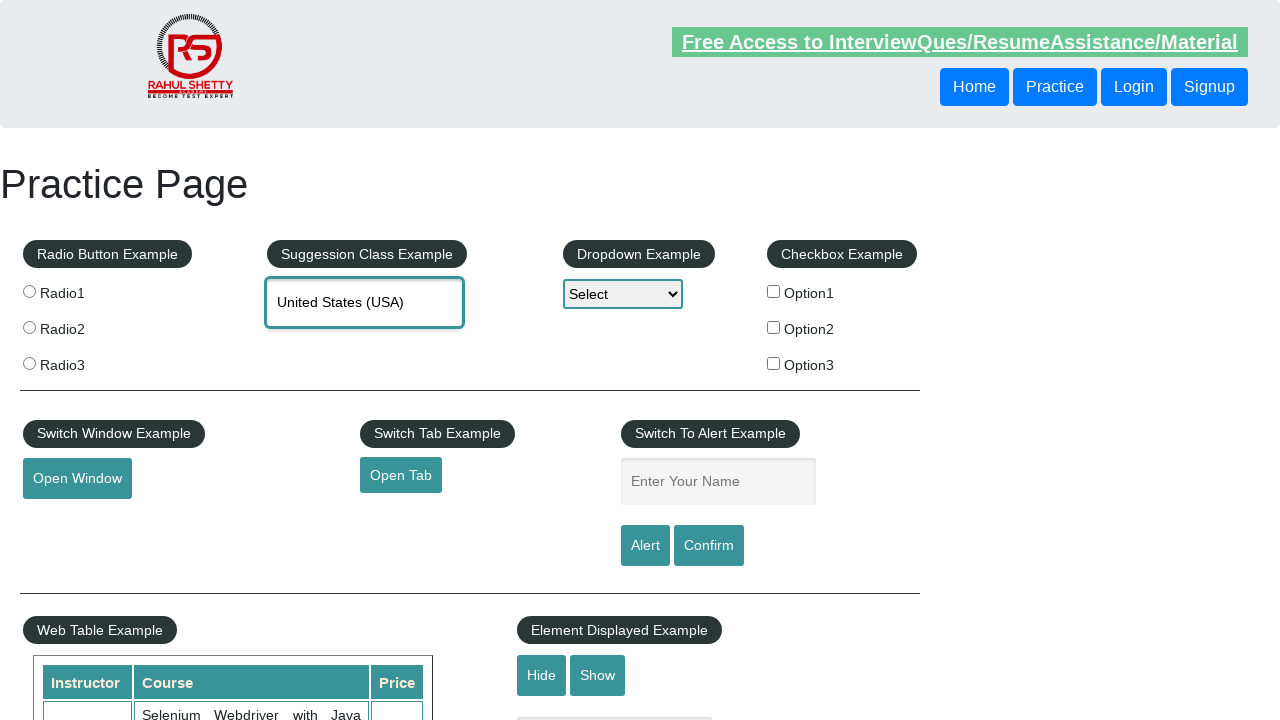

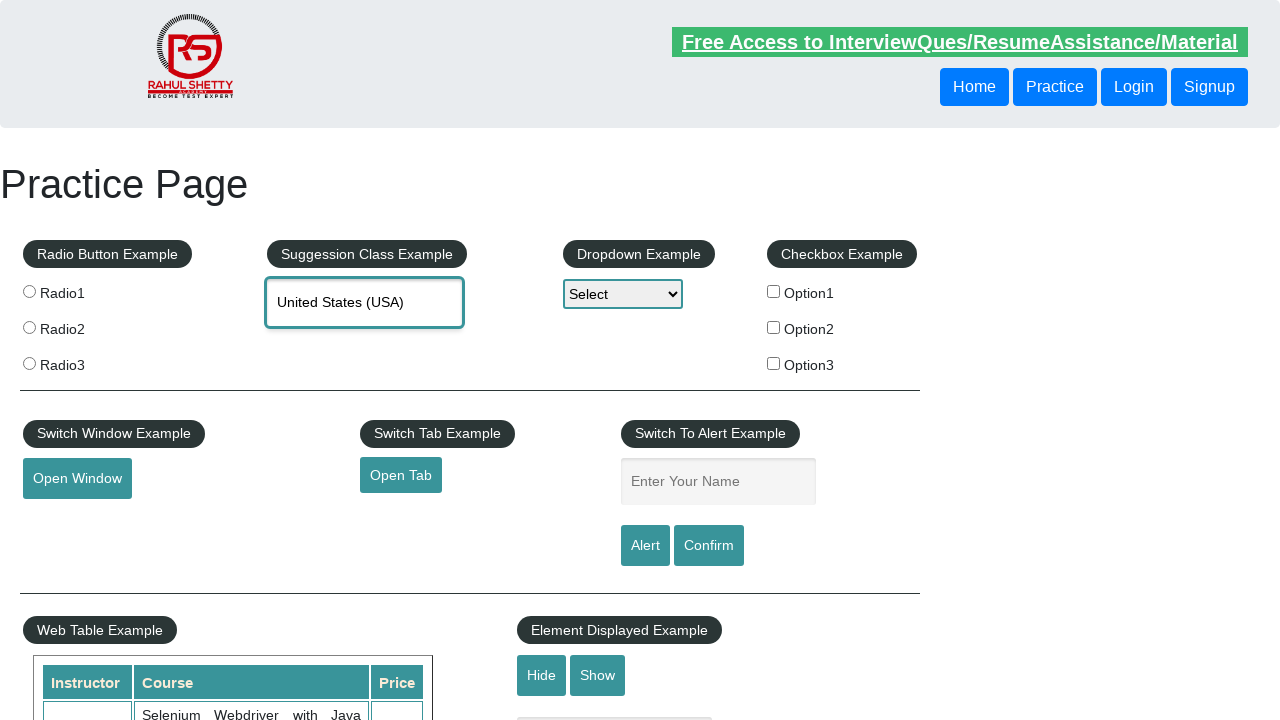